Tests the order status lookup functionality by entering an invalid order number and verifying that a "not found" image is displayed

Starting URL: https://qa-scooter.praktikum-services.ru

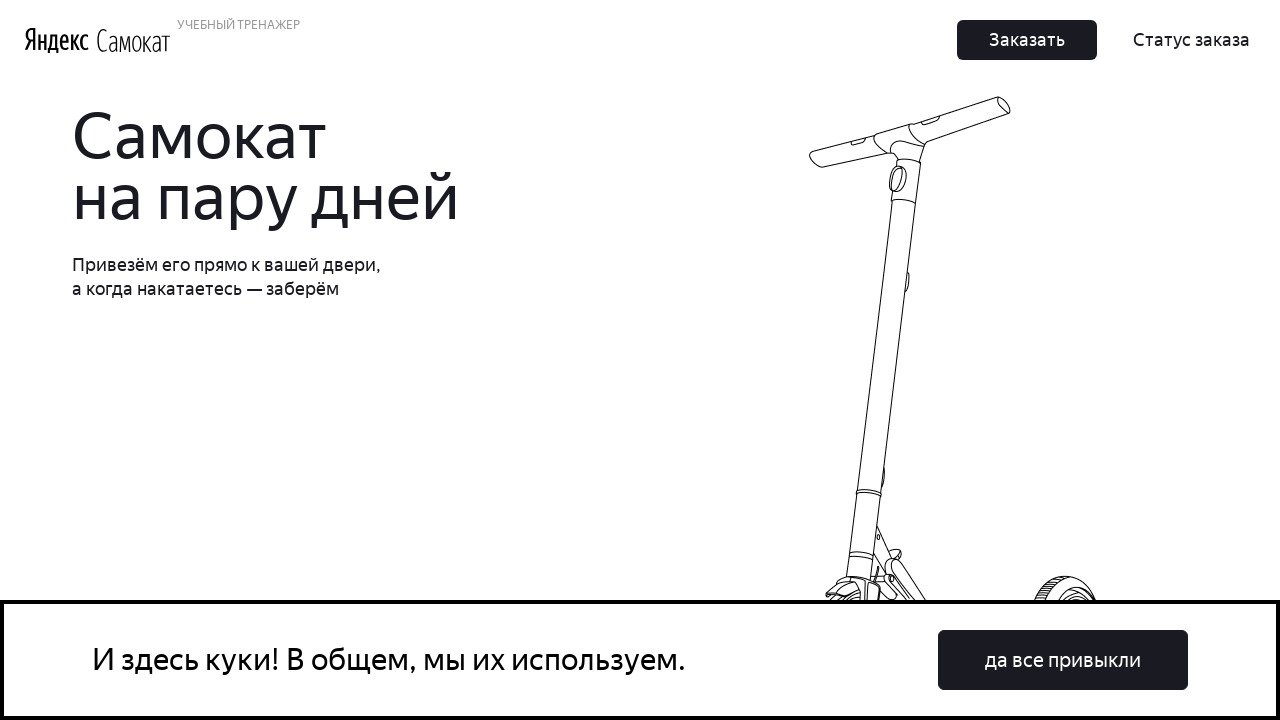

Clicked on order status button at (1192, 40) on button:has-text('Статус заказа')
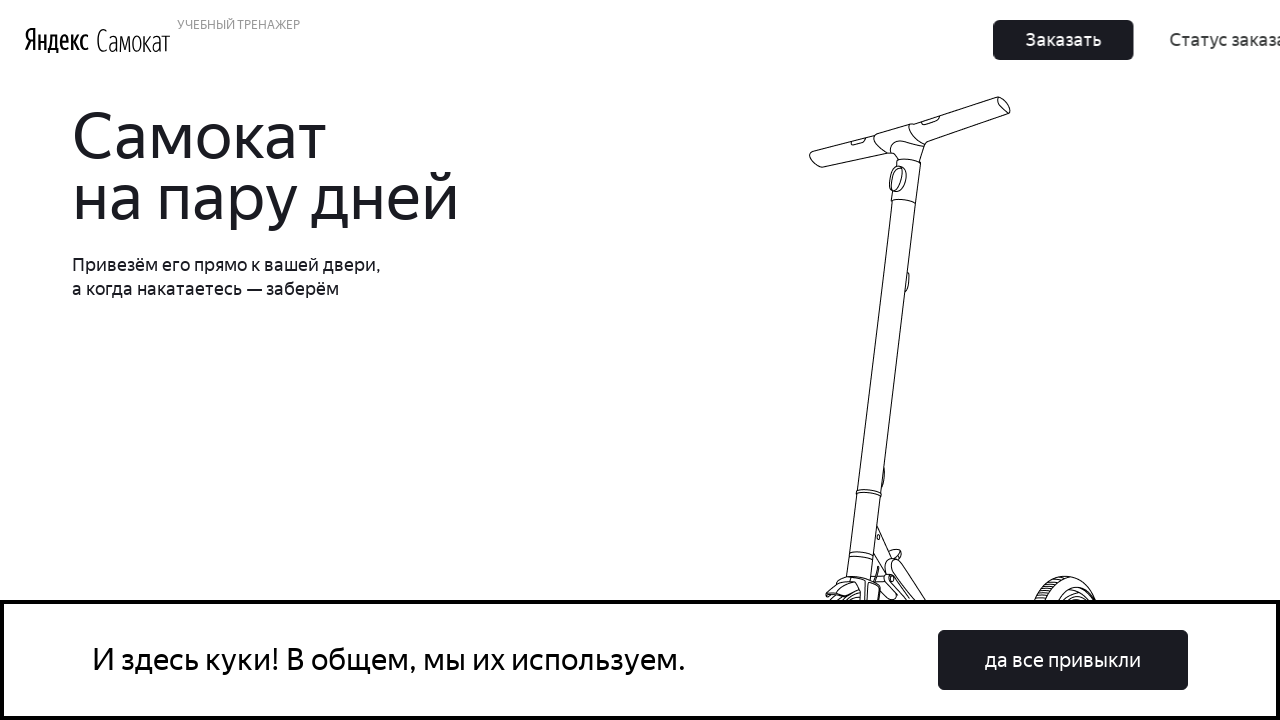

Entered invalid order number 321654987564 on input[placeholder*='номер']
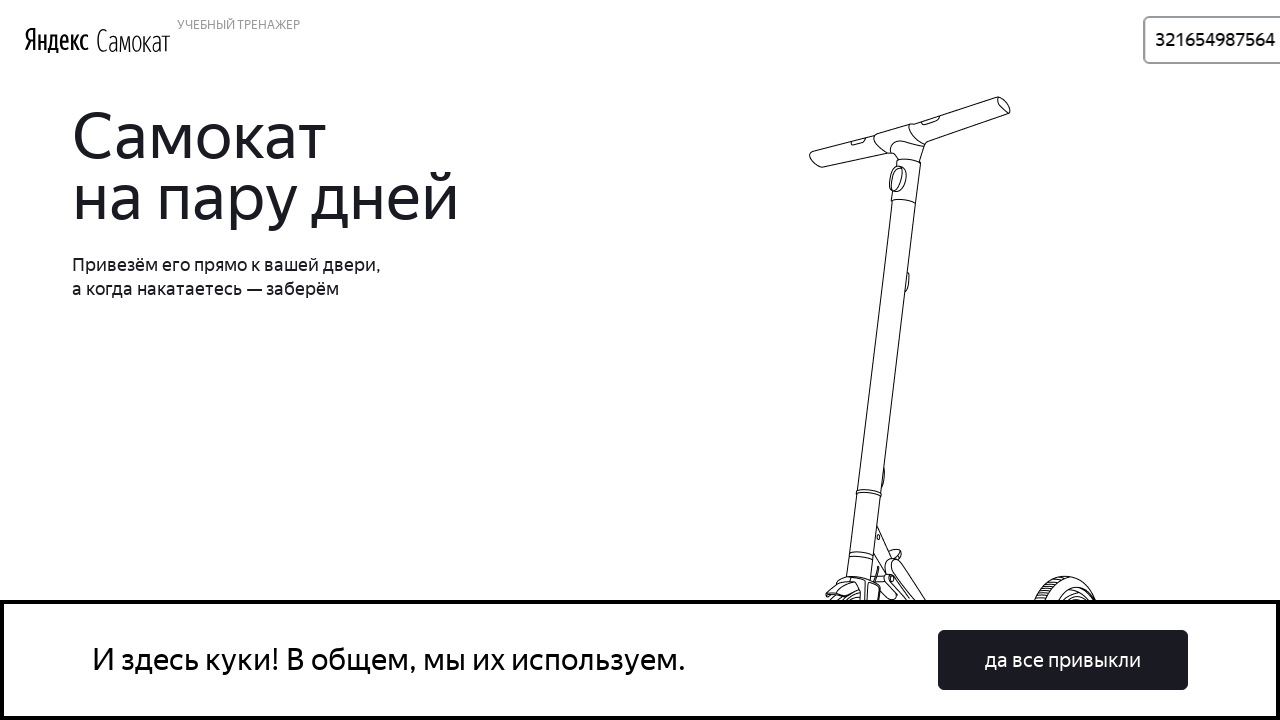

Clicked Go button to search for order at (1216, 40) on button:has-text('Go')
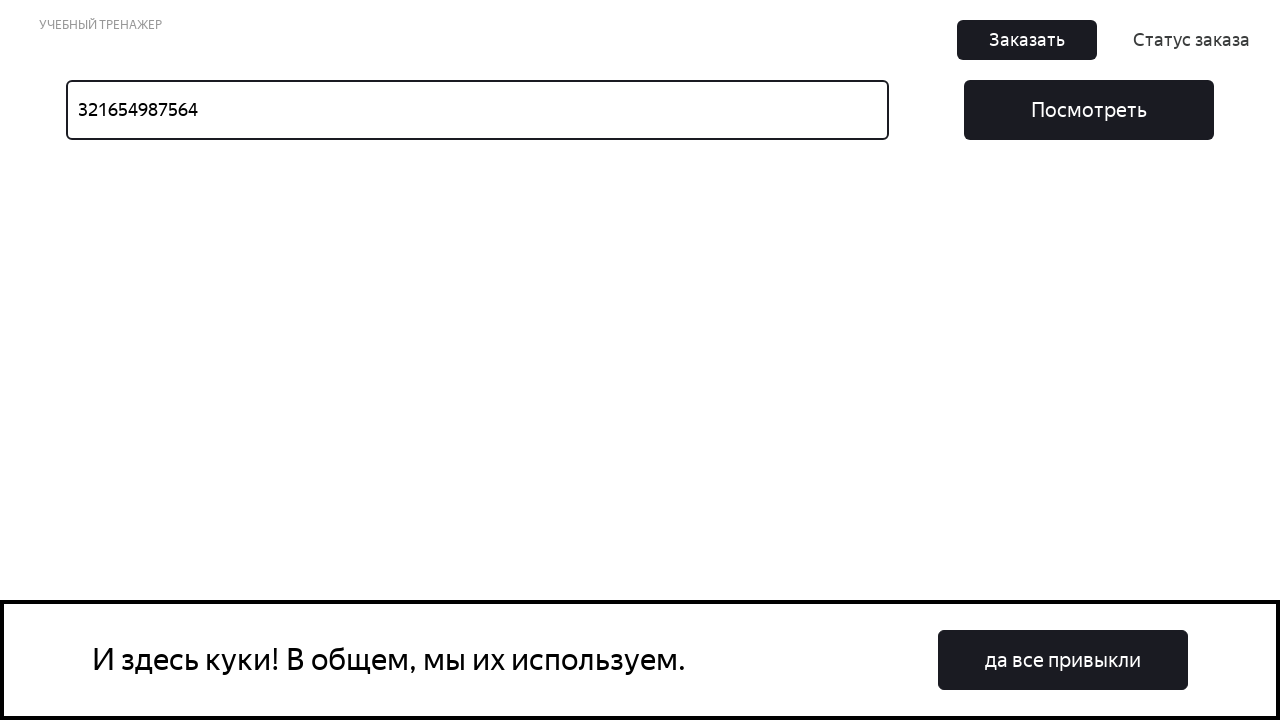

Verified that 'not found' image is displayed for invalid order
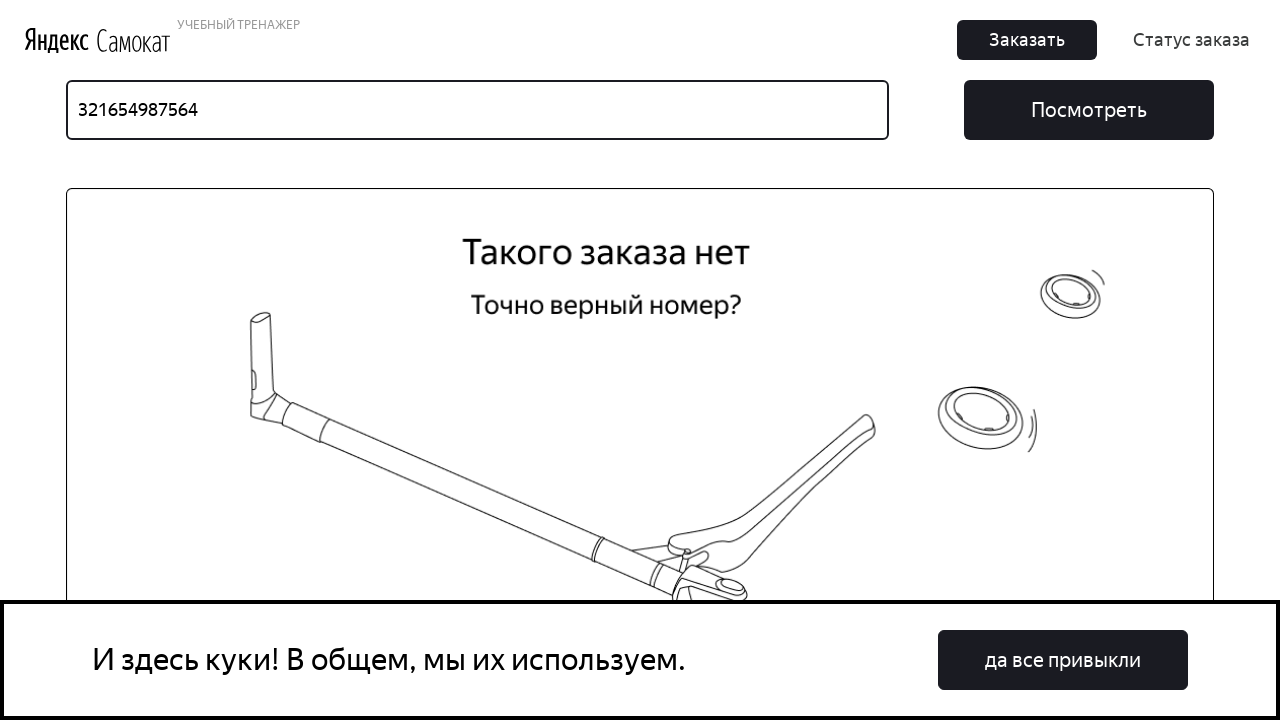

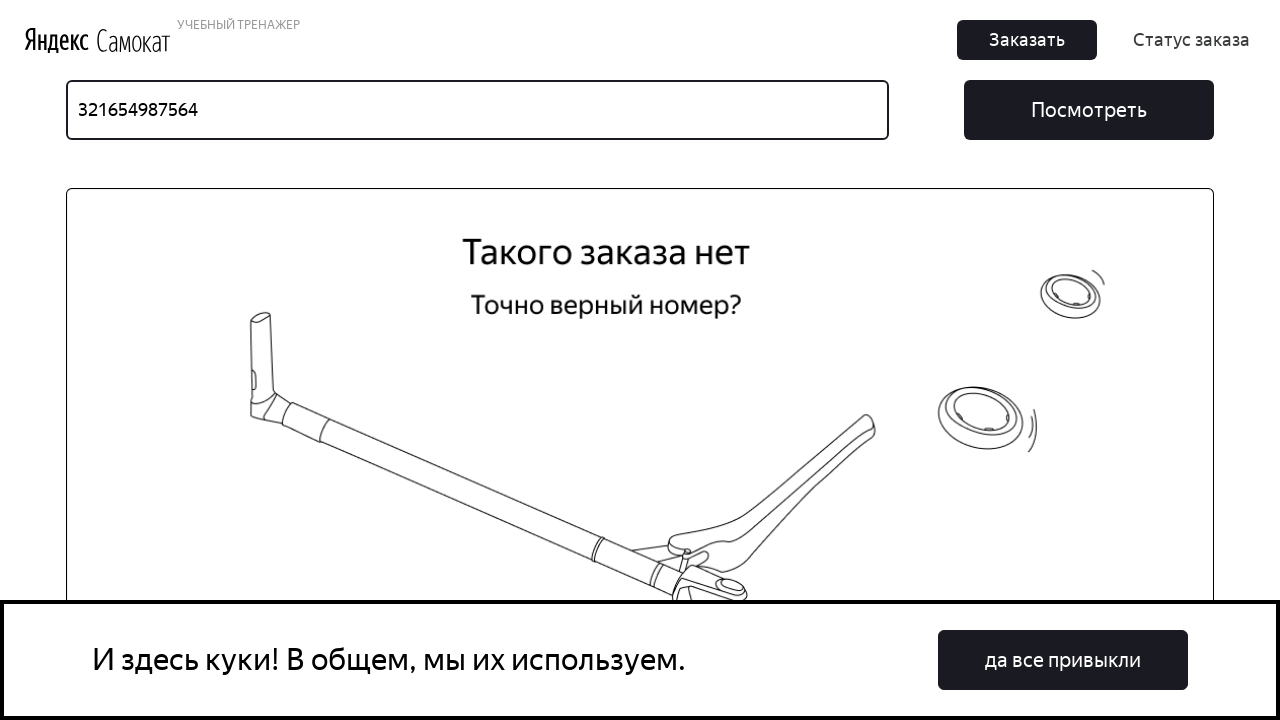